Tests drag and drop functionality on the jQuery UI droppable demo page by dragging an element and dropping it onto a target area

Starting URL: https://jqueryui.com/droppable/

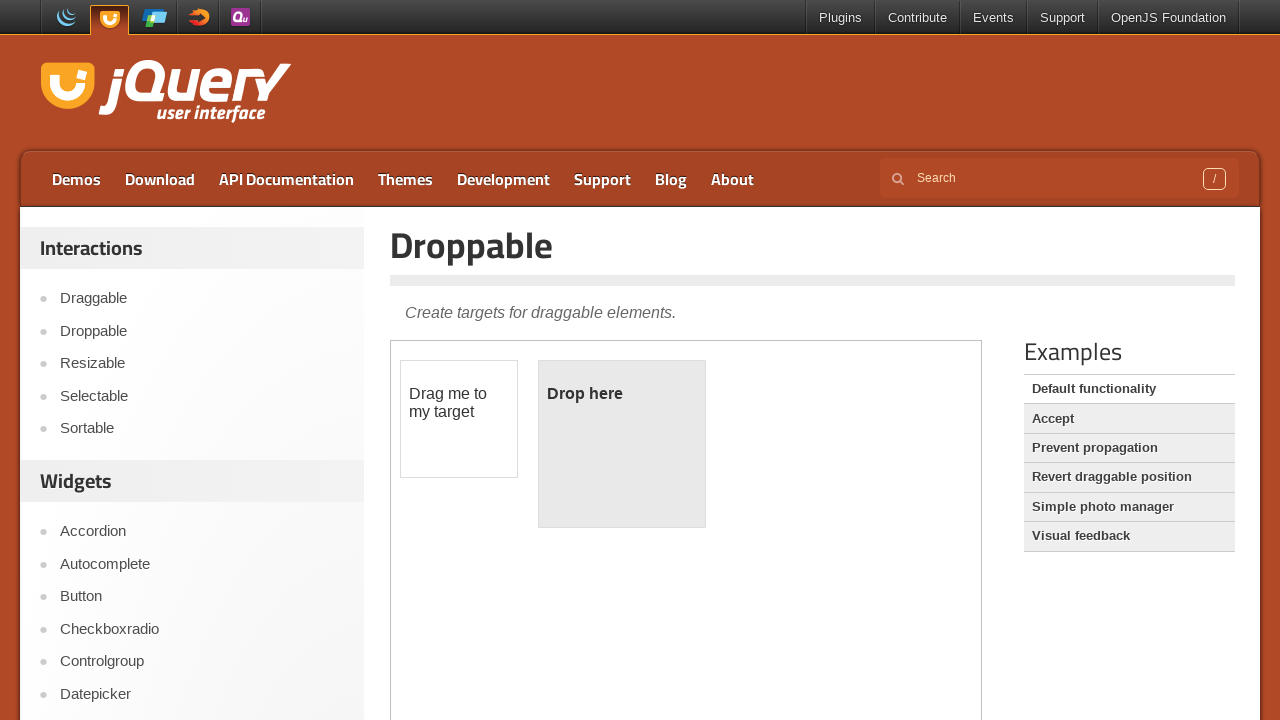

Located iframe containing drag and drop demo elements
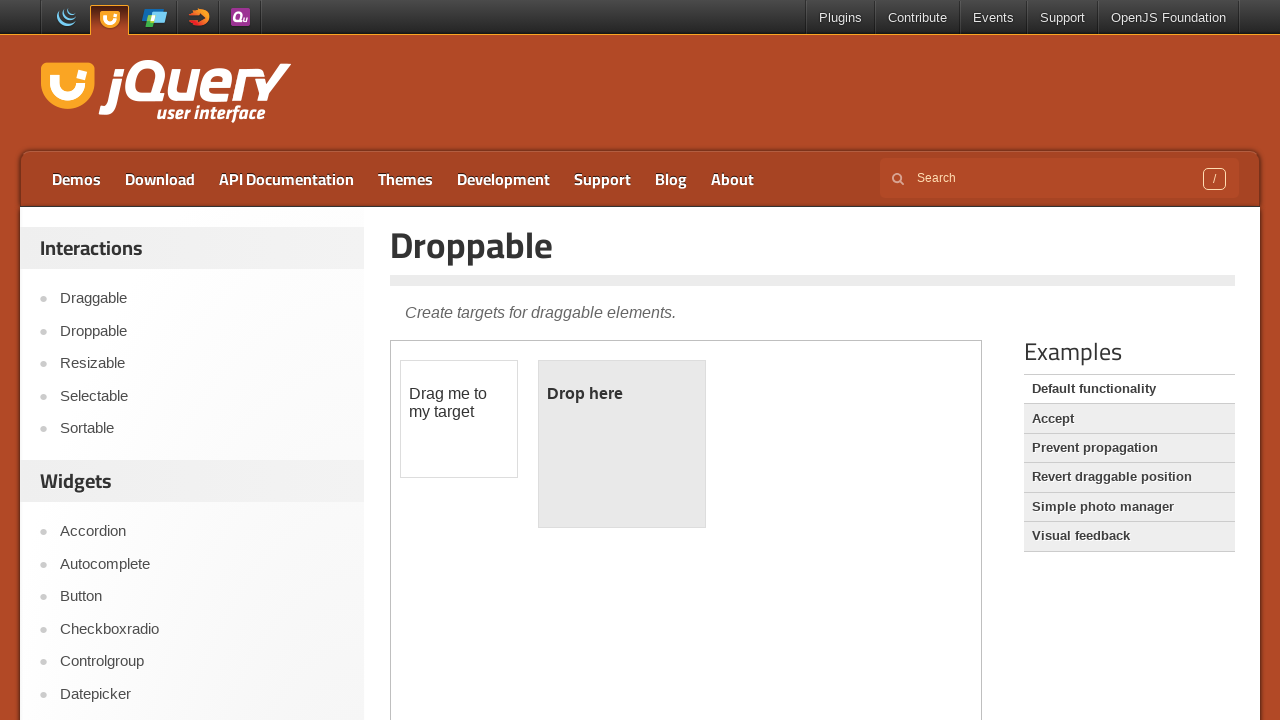

Located draggable element (#draggable)
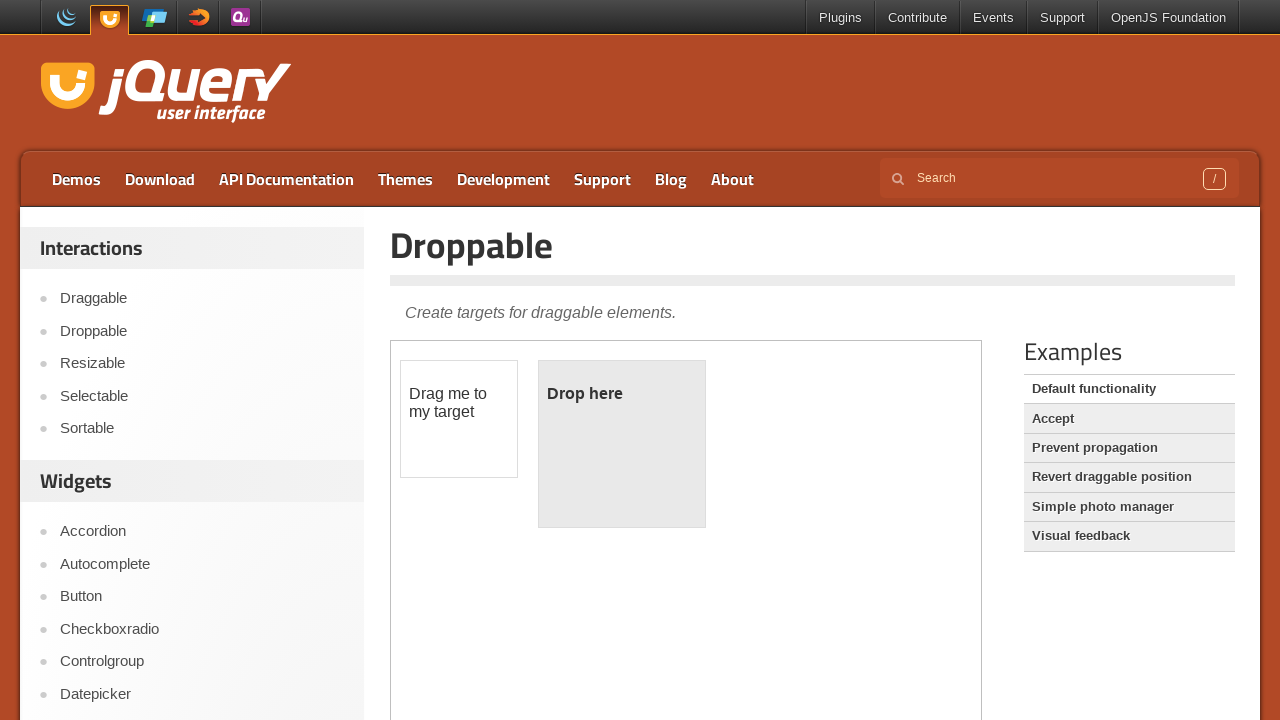

Located droppable target element (#droppable)
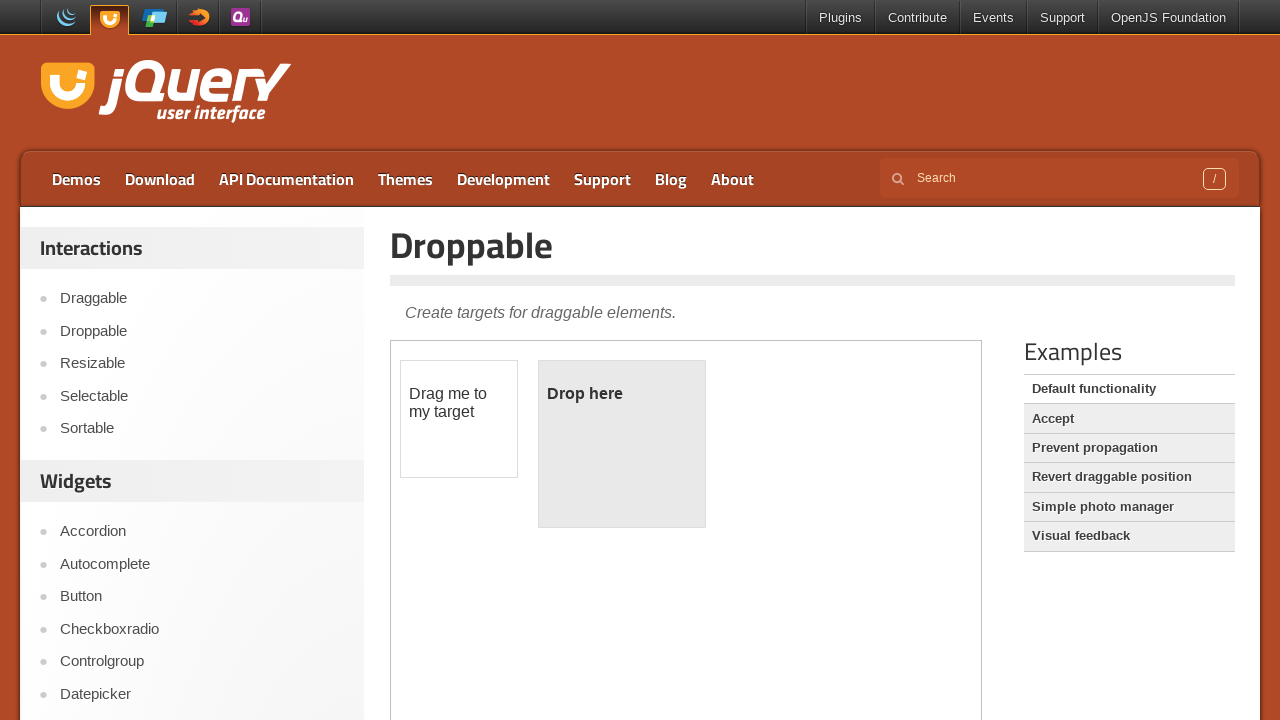

Dragged element onto droppable target at (622, 444)
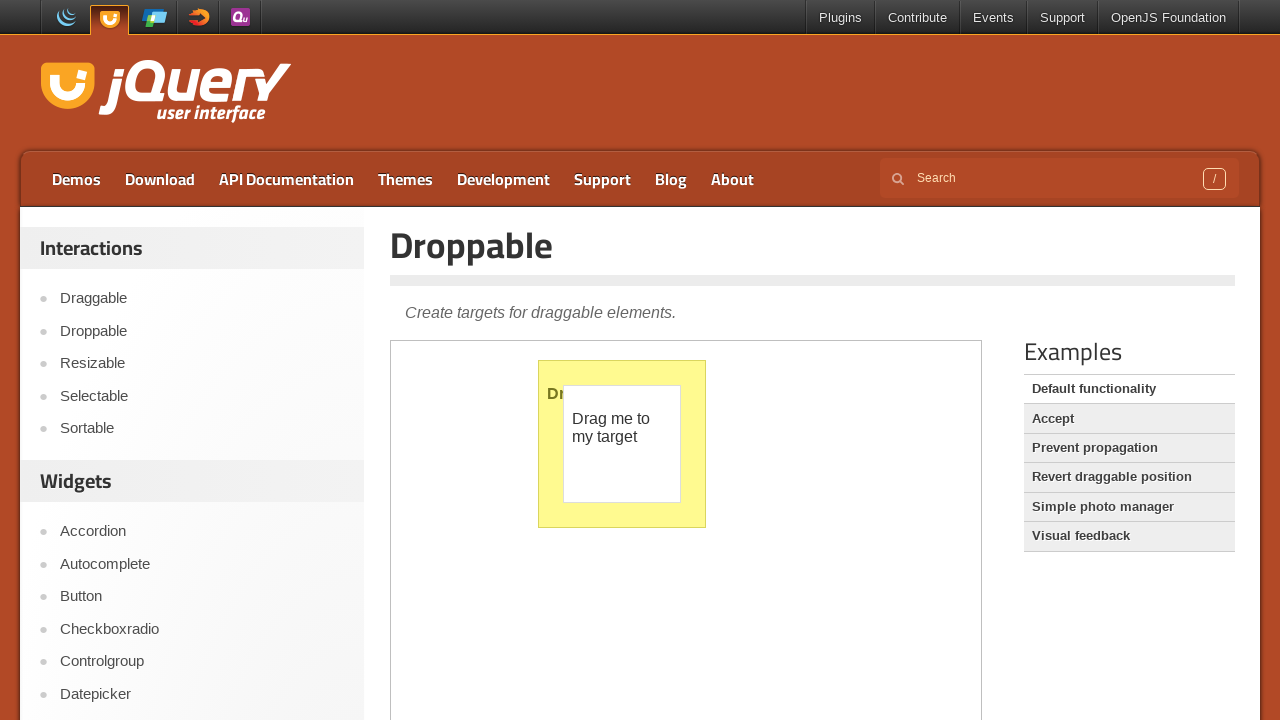

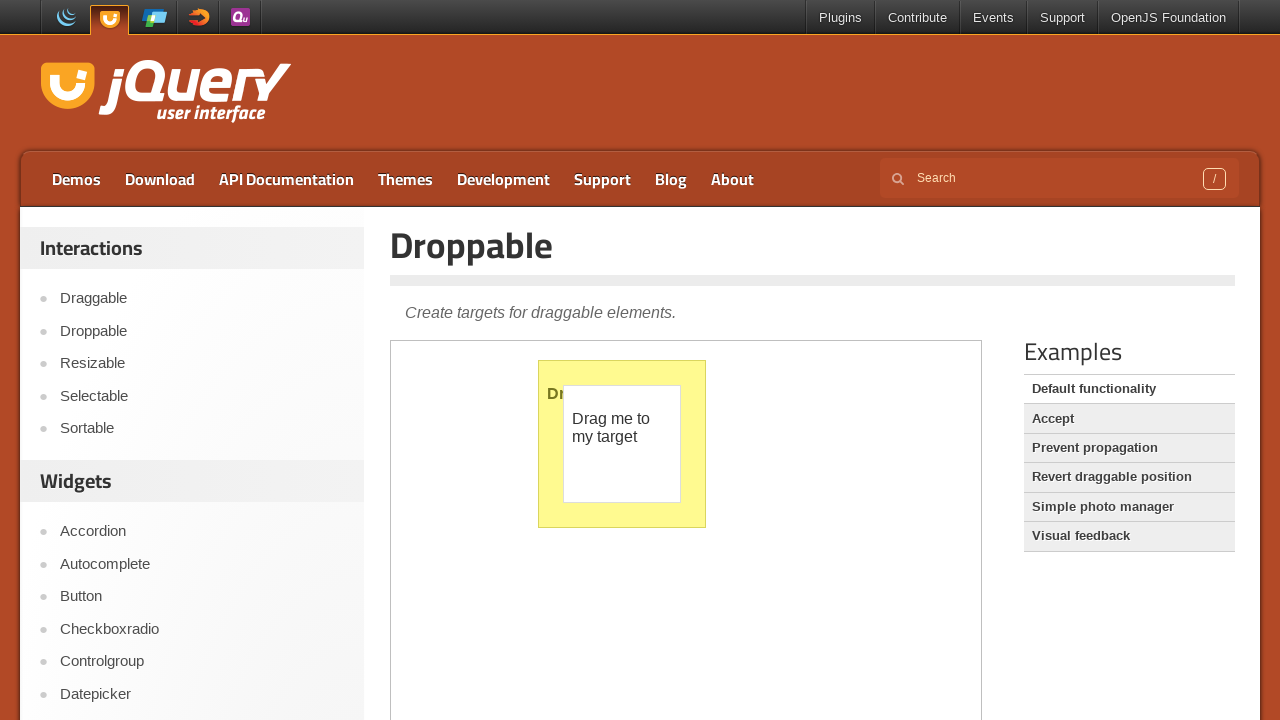